Tests browser window and tab handling by opening a new tab, switching between tabs, then opening a new window

Starting URL: https://demoqa.com/browser-windows

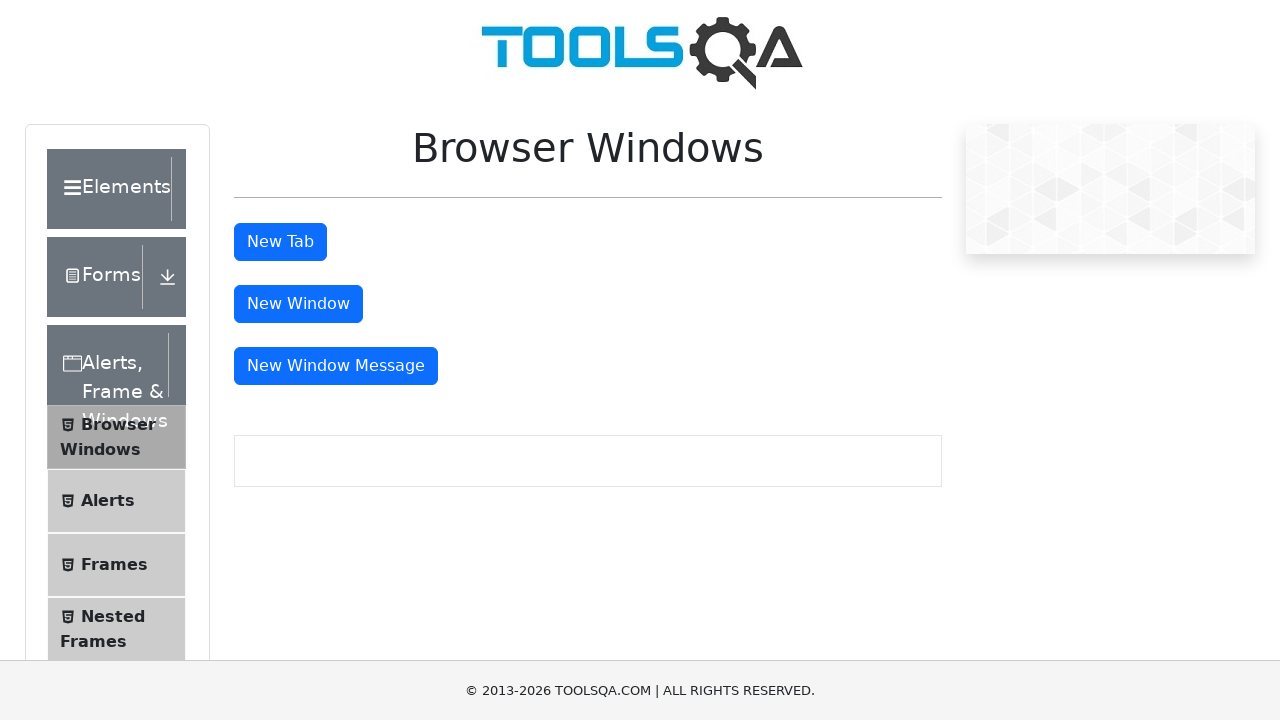

Clicked button to open new tab at (280, 242) on #tabButton
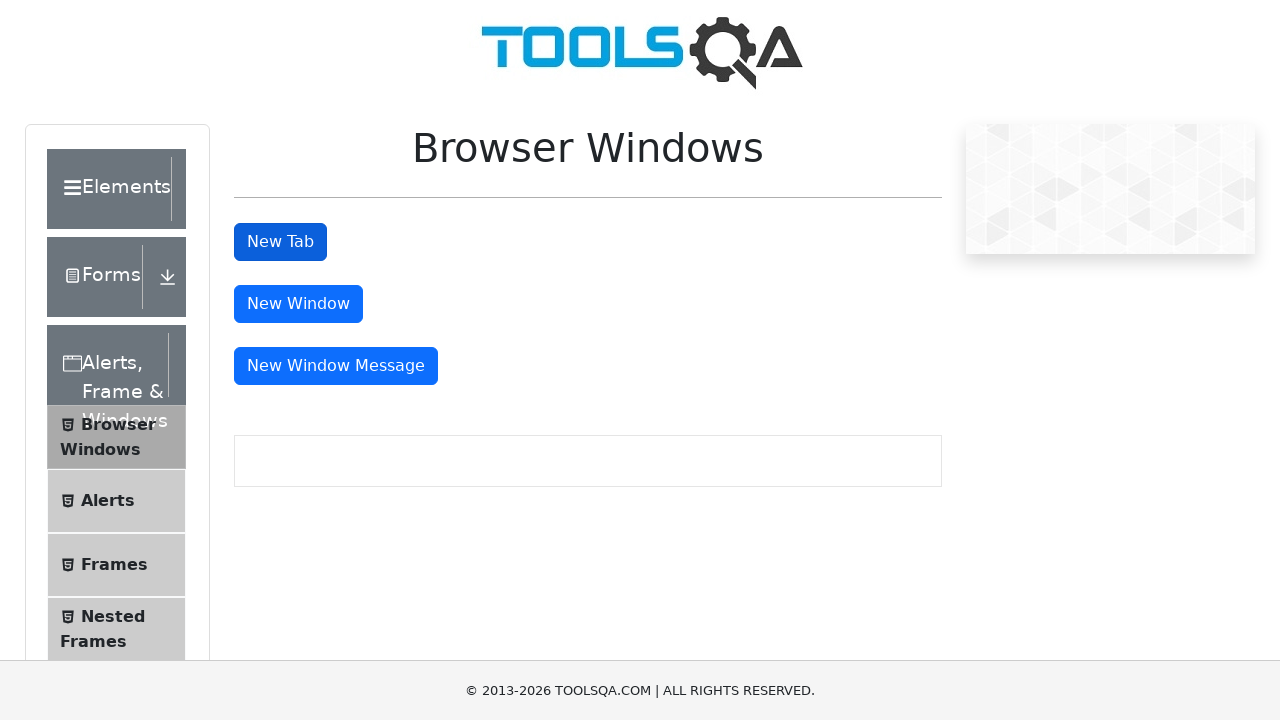

Retrieved all open pages/tabs from context
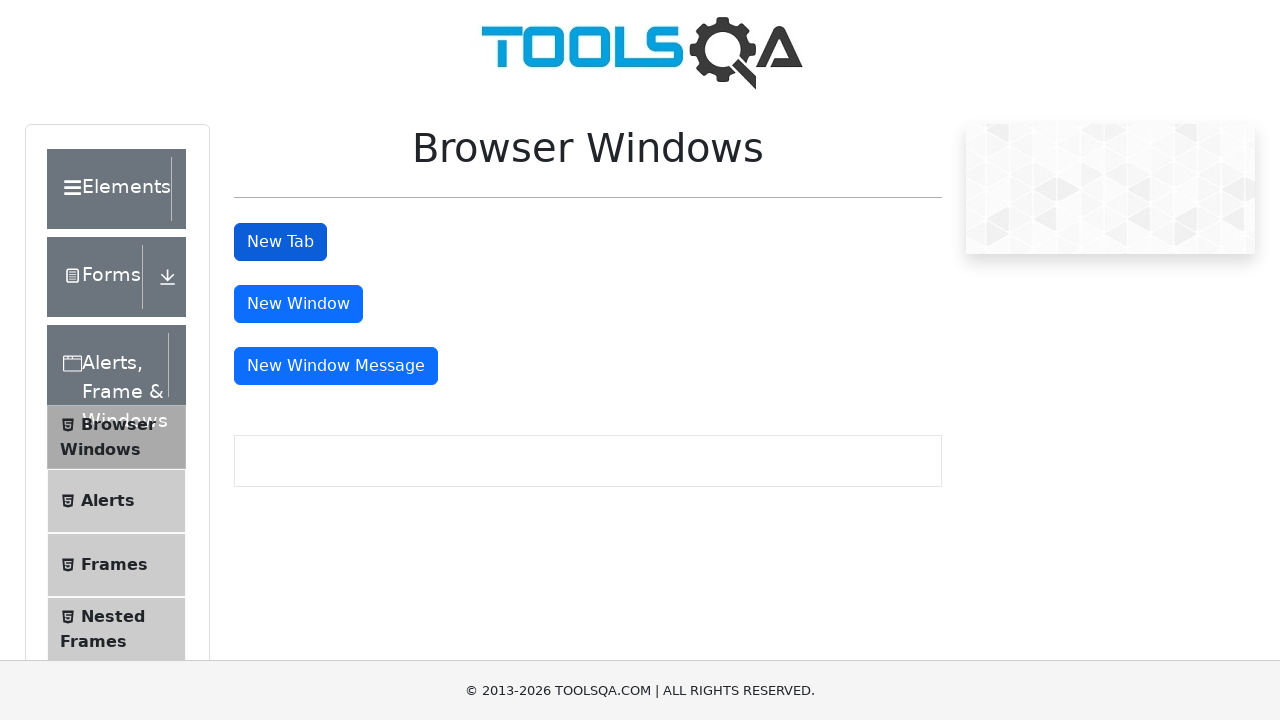

Selected original tab (first page) from all pages
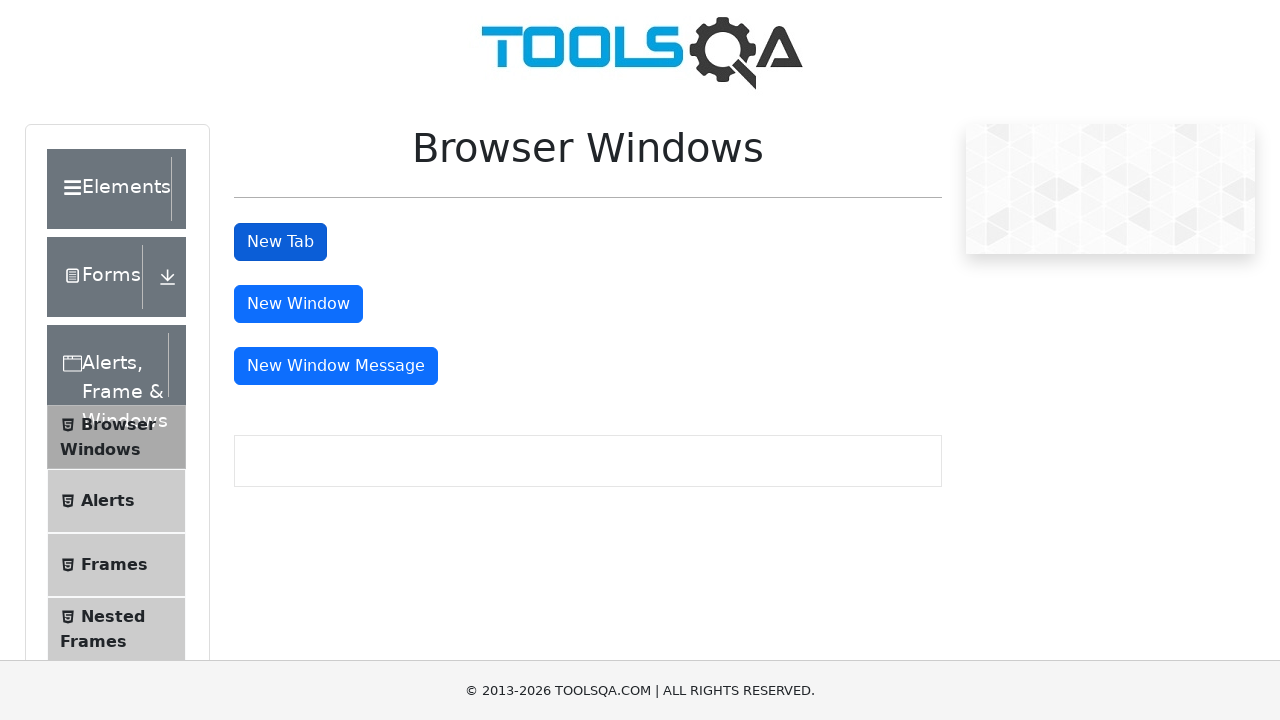

Switched to original tab by bringing it to front
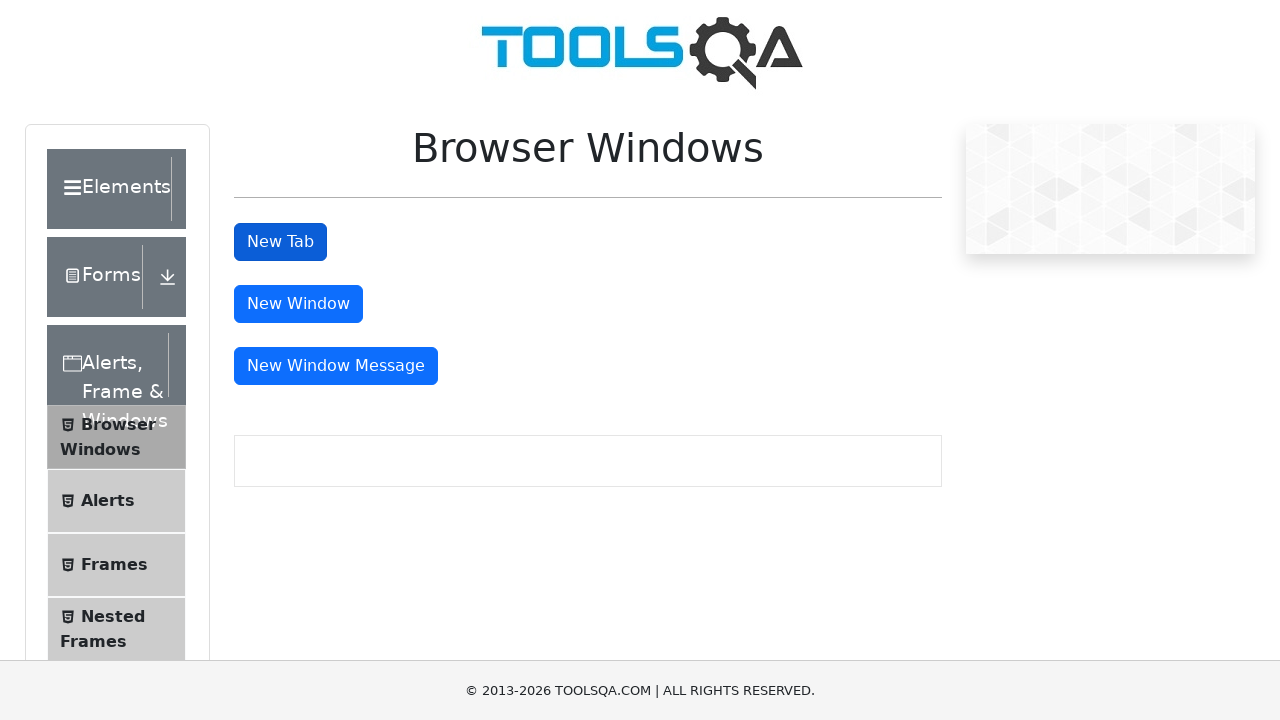

Clicked button to open new window at (298, 304) on #windowButton
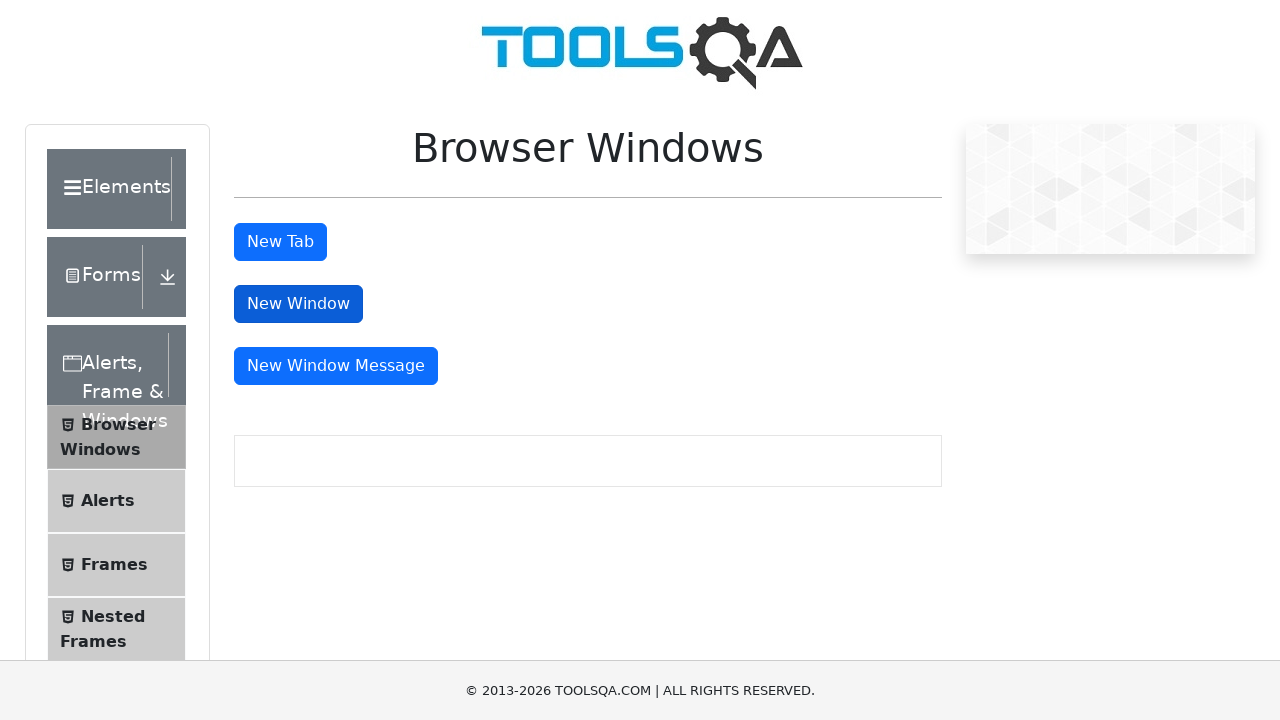

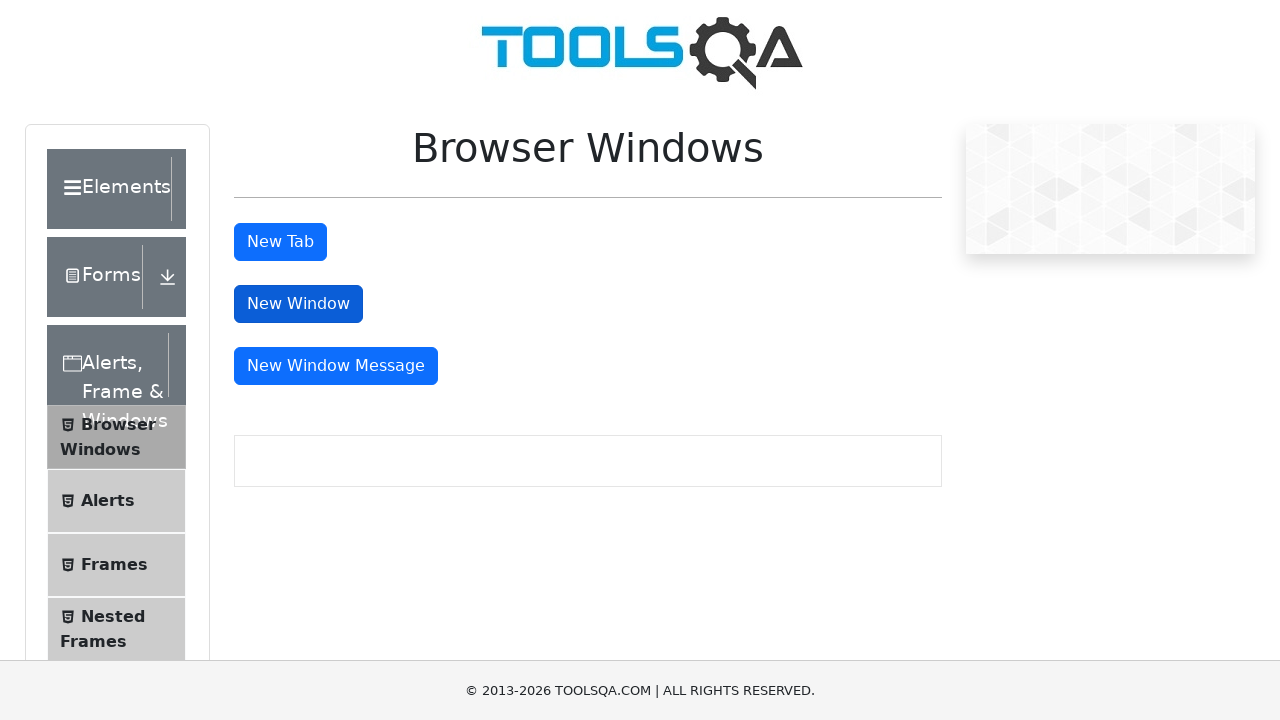